Tests form control interactions on a practice page including dropdown selection, radio button clicking, and checkbox toggling

Starting URL: https://rahulshettyacademy.com/loginpagePractise/

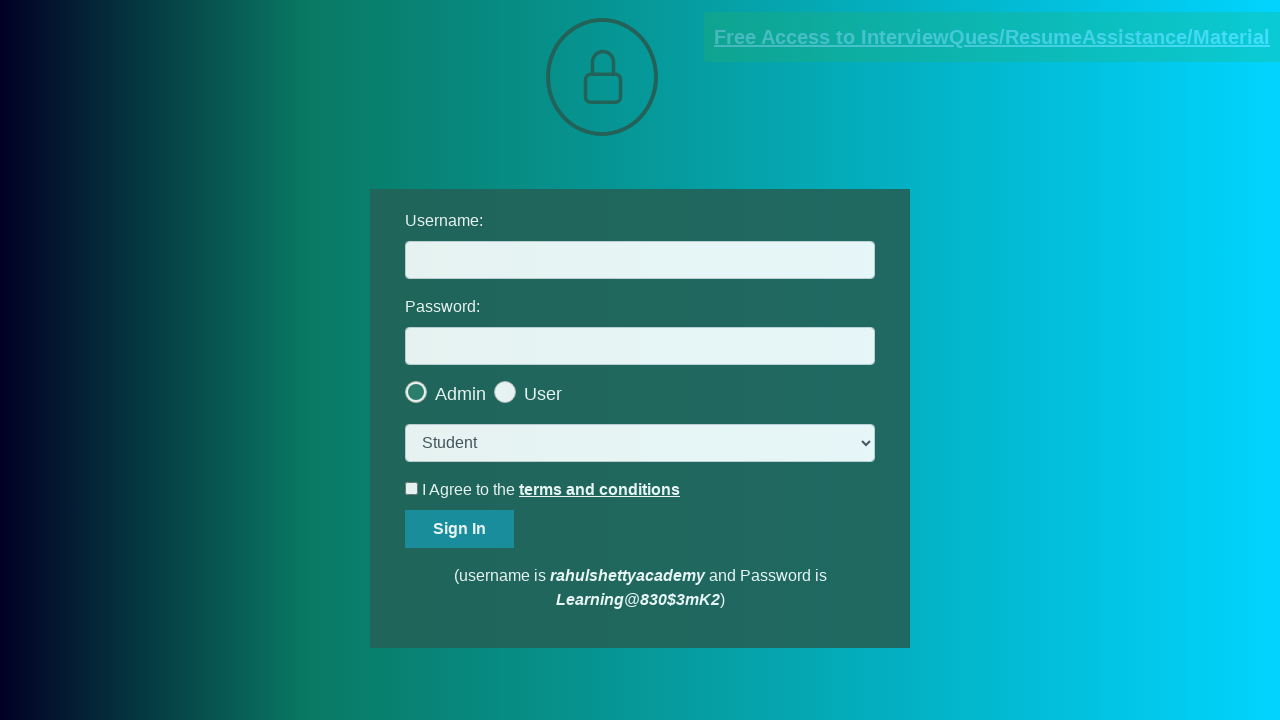

Selected 'consult' option from dropdown on select.form-control
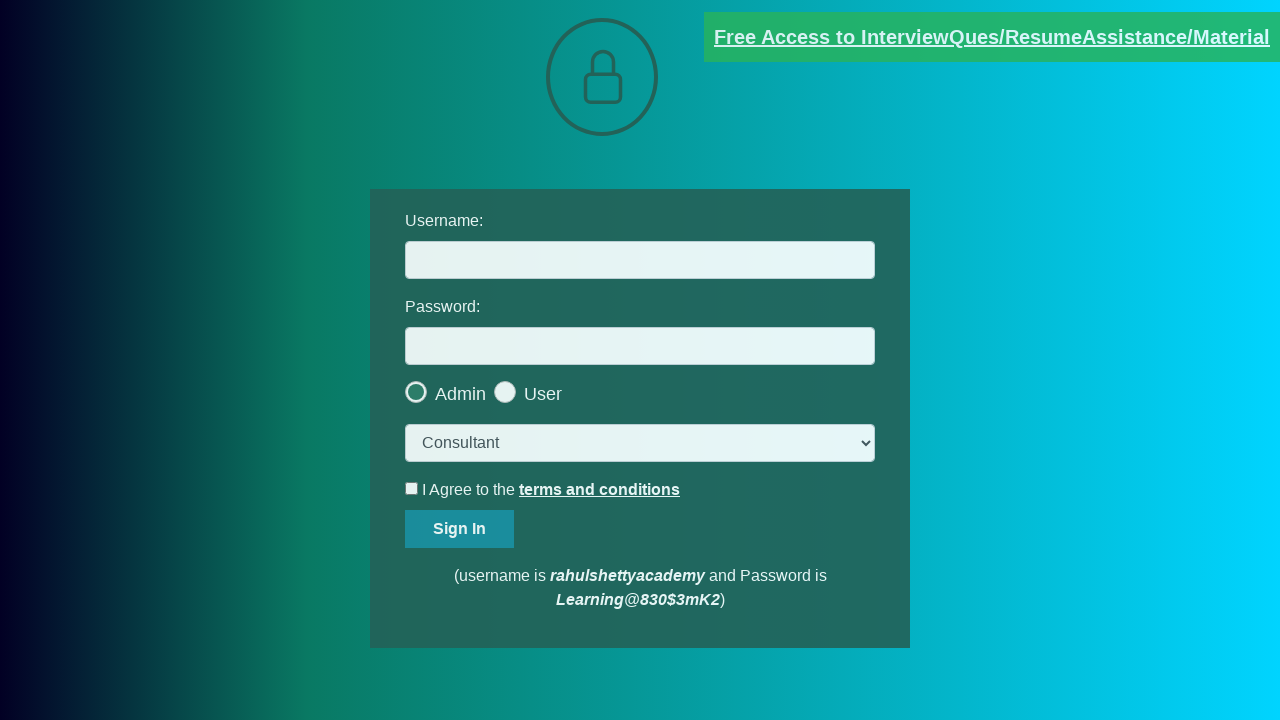

Clicked the last radio button option at (543, 394) on .radiotextsty >> nth=-1
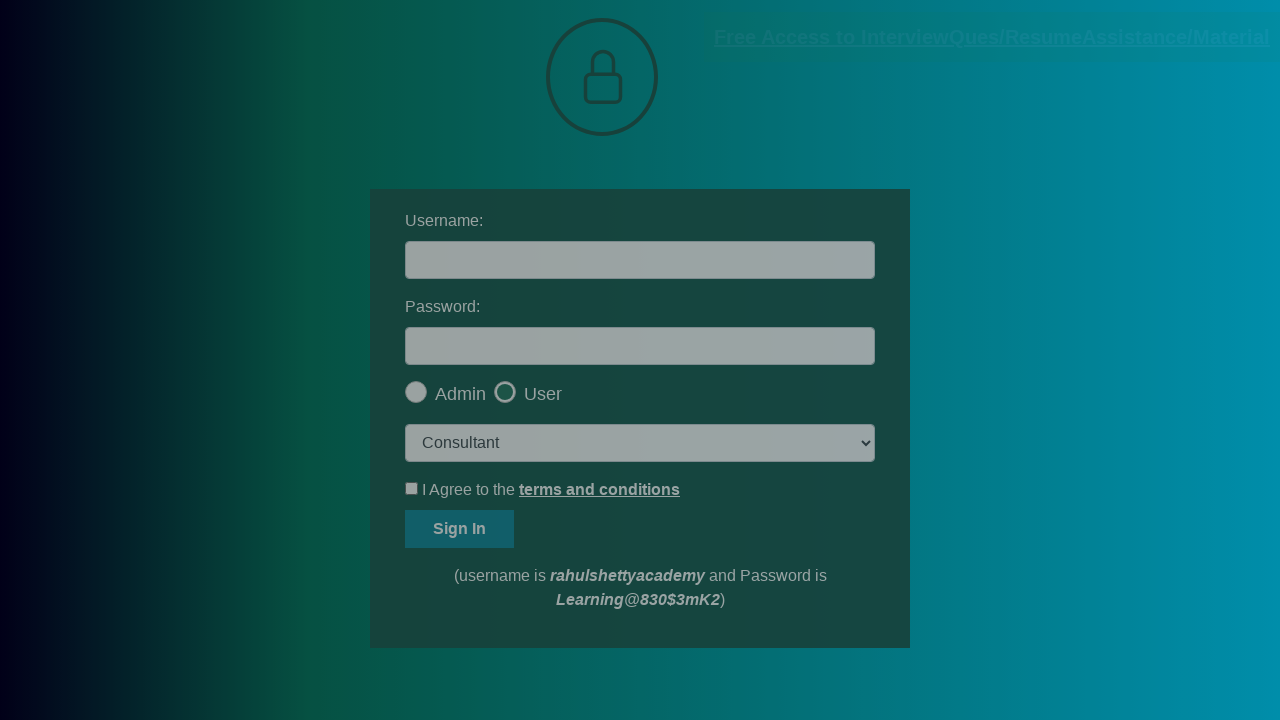

Clicked the okay button on popup/modal at (698, 144) on #okayBtn
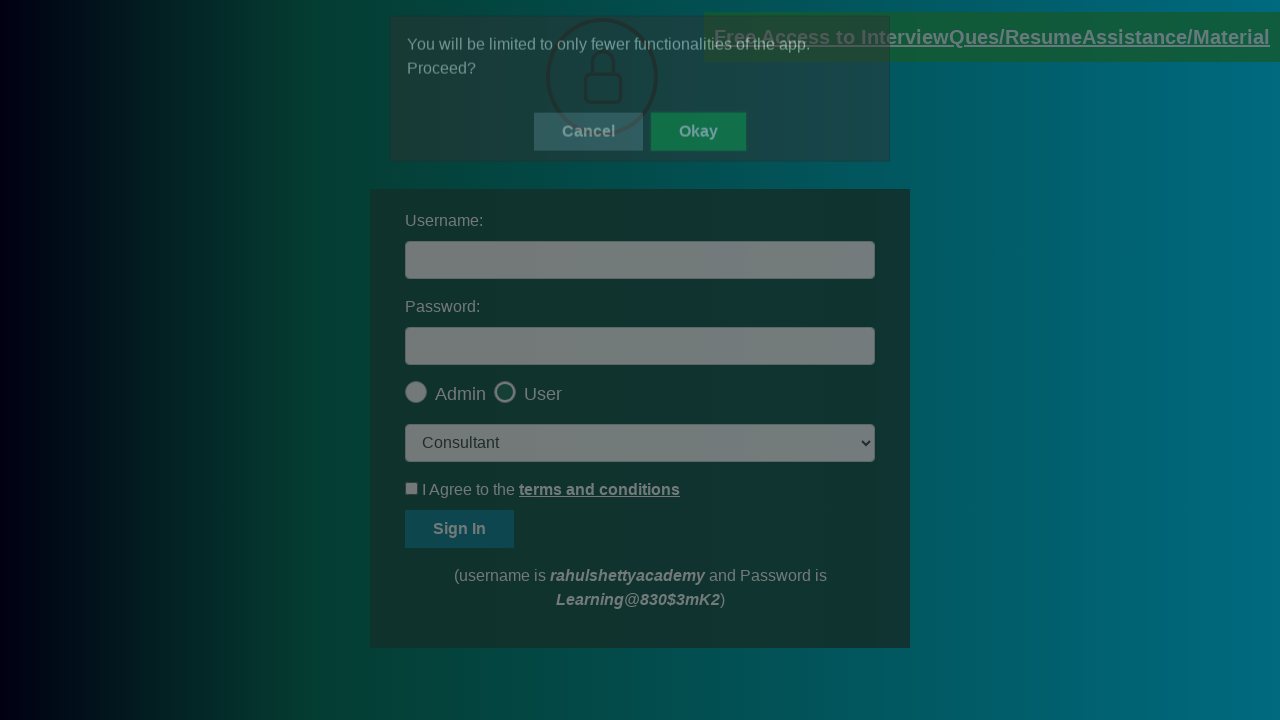

Clicked the terms checkbox to check it at (412, 488) on #terms
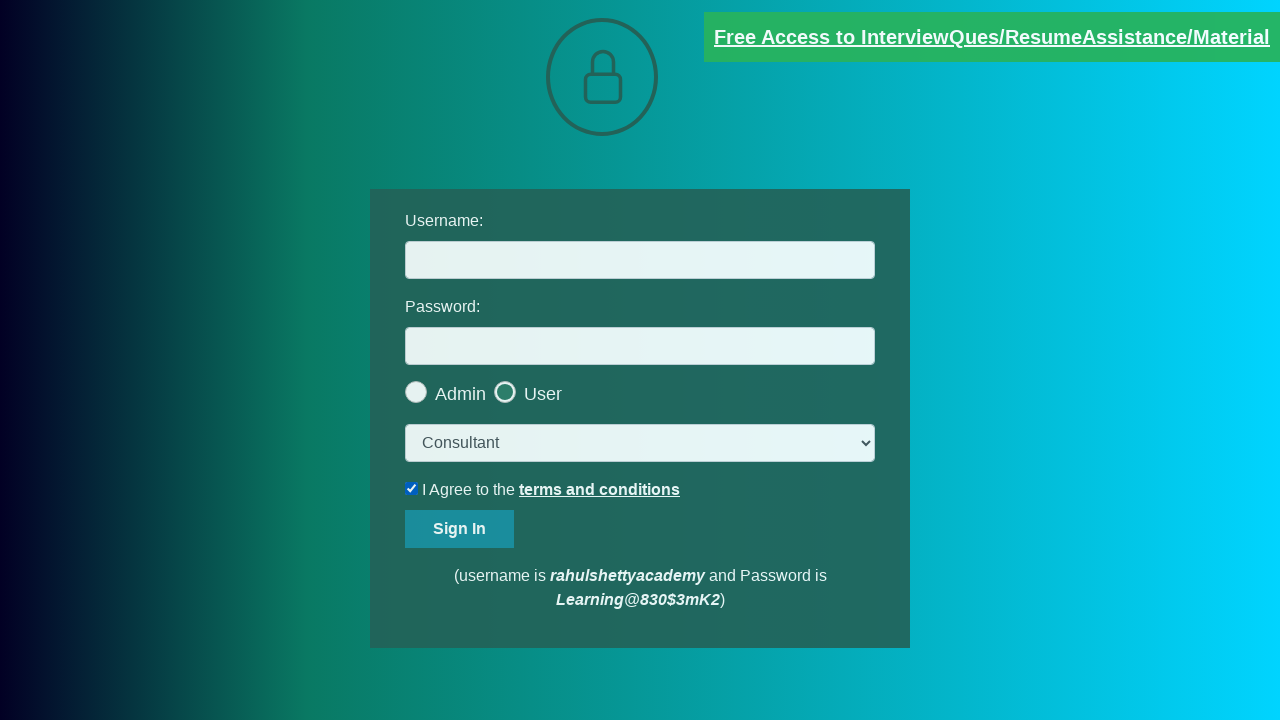

Unchecked the terms checkbox at (412, 488) on #terms
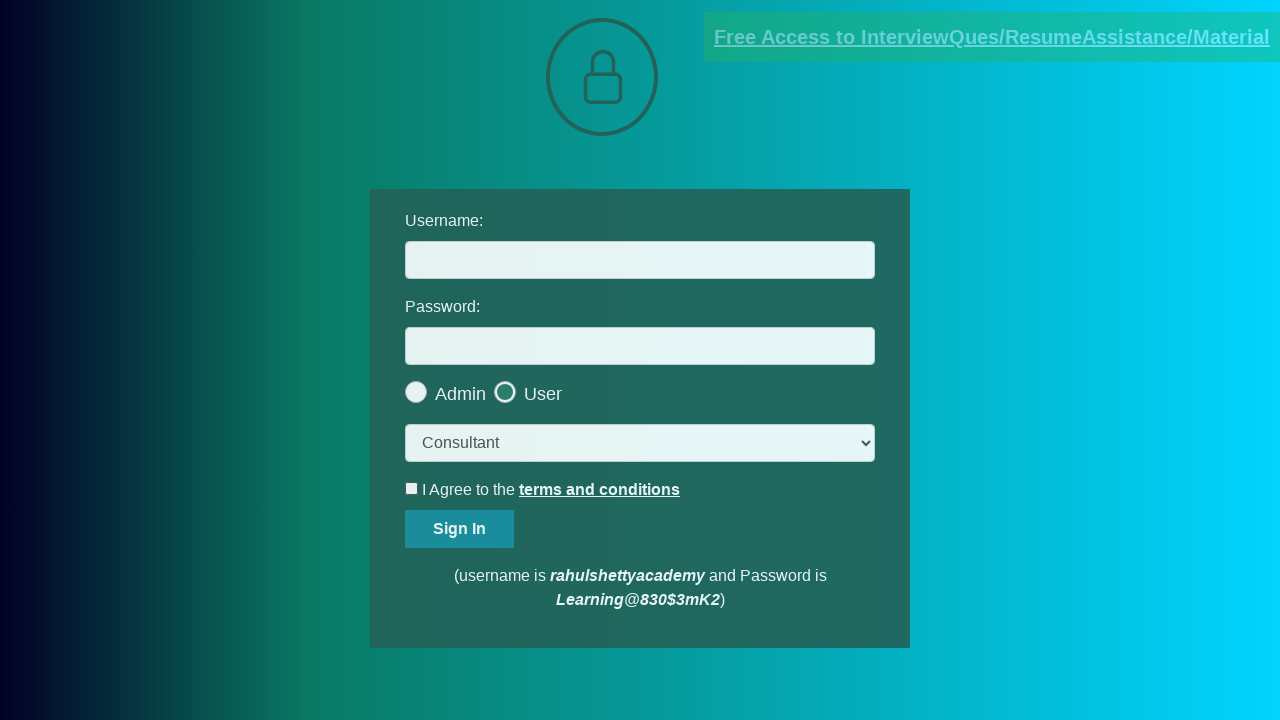

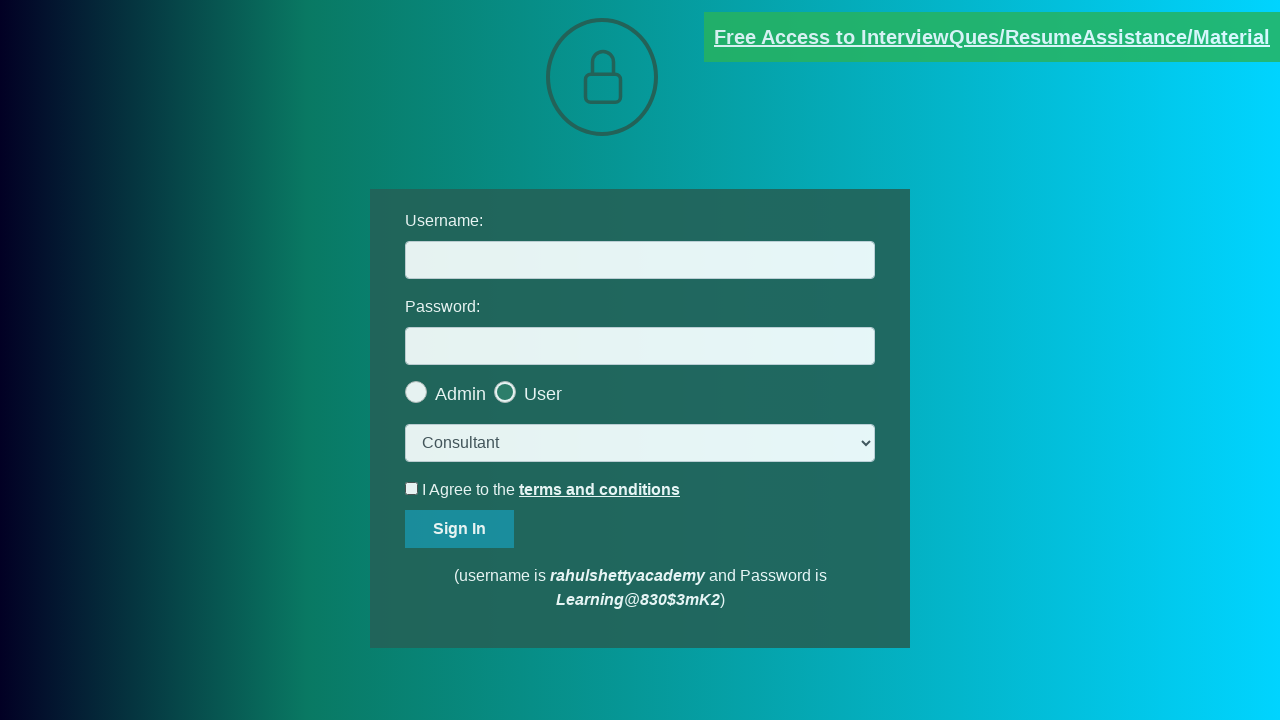